Tests finding a link by calculated text (mathematical computation result), clicking it, then filling out a form with personal information (first name, last name, city, country) and submitting it.

Starting URL: http://suninjuly.github.io/find_link_text

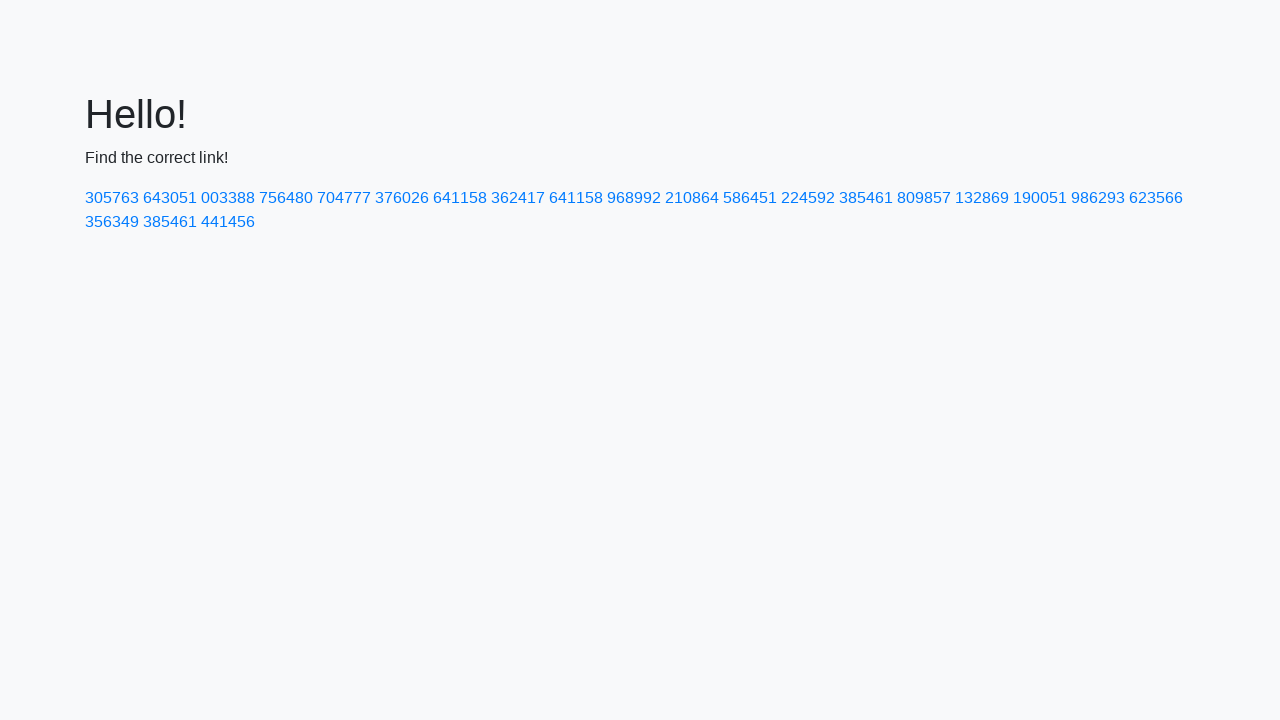

Clicked link with calculated text '224592' at (808, 198) on text=224592
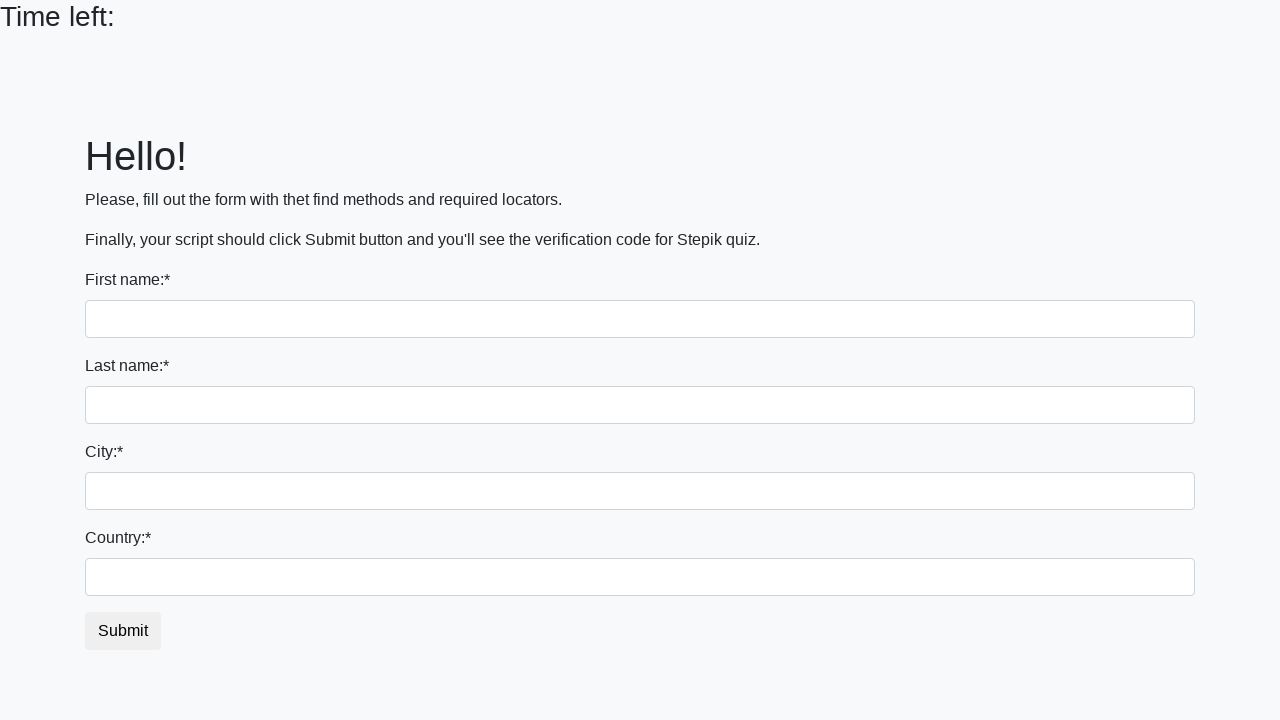

Filled first name field with 'Ivan' on input
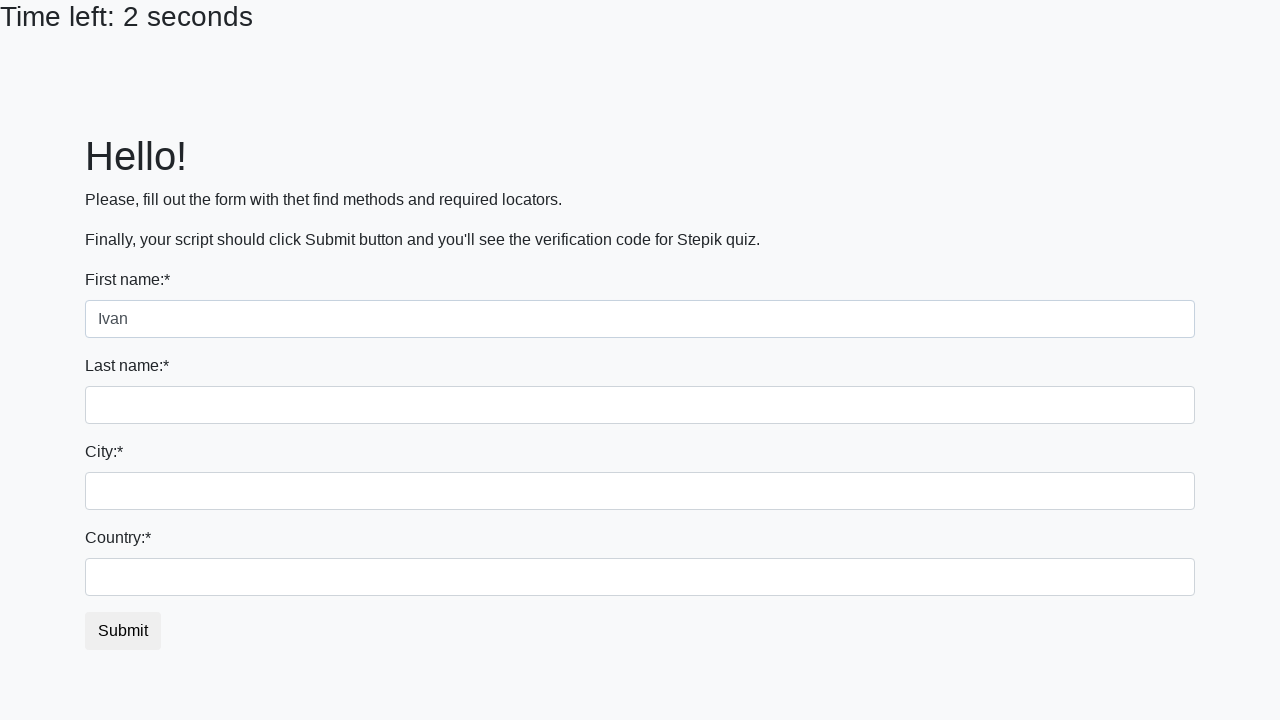

Filled last name field with 'Petrov' on input[name='last_name']
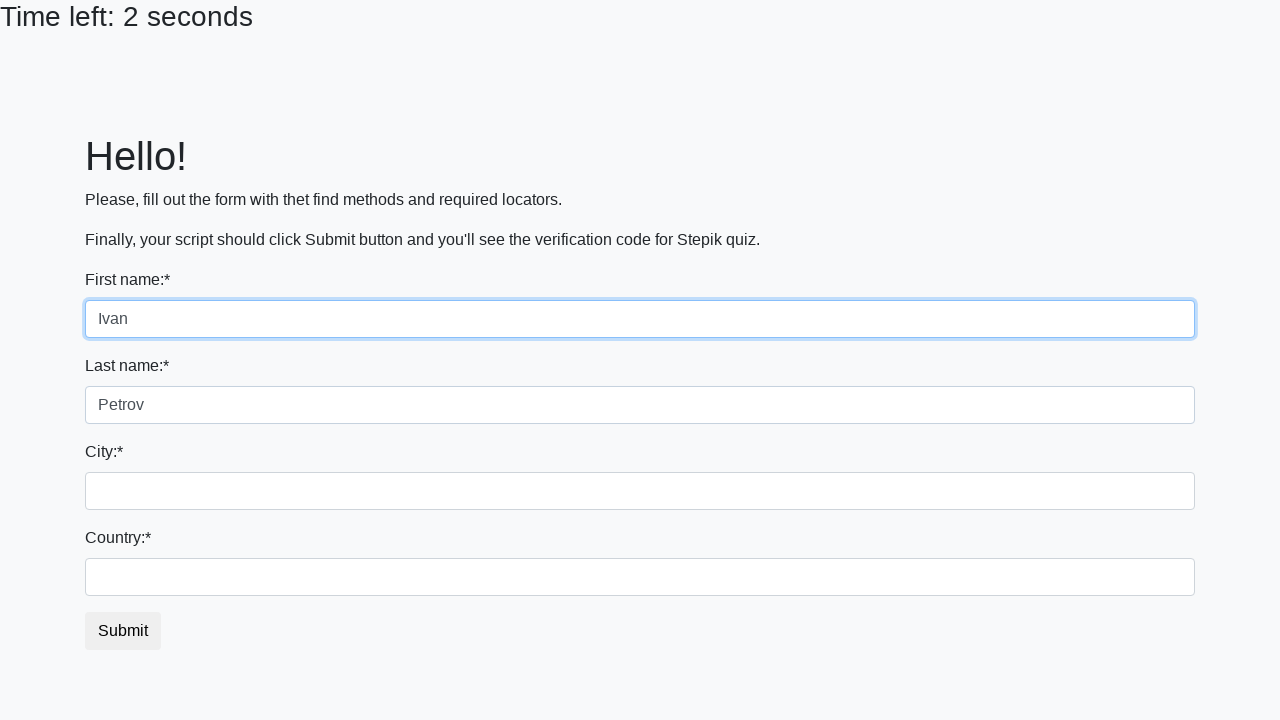

Filled city field with 'Smolensk' on .city
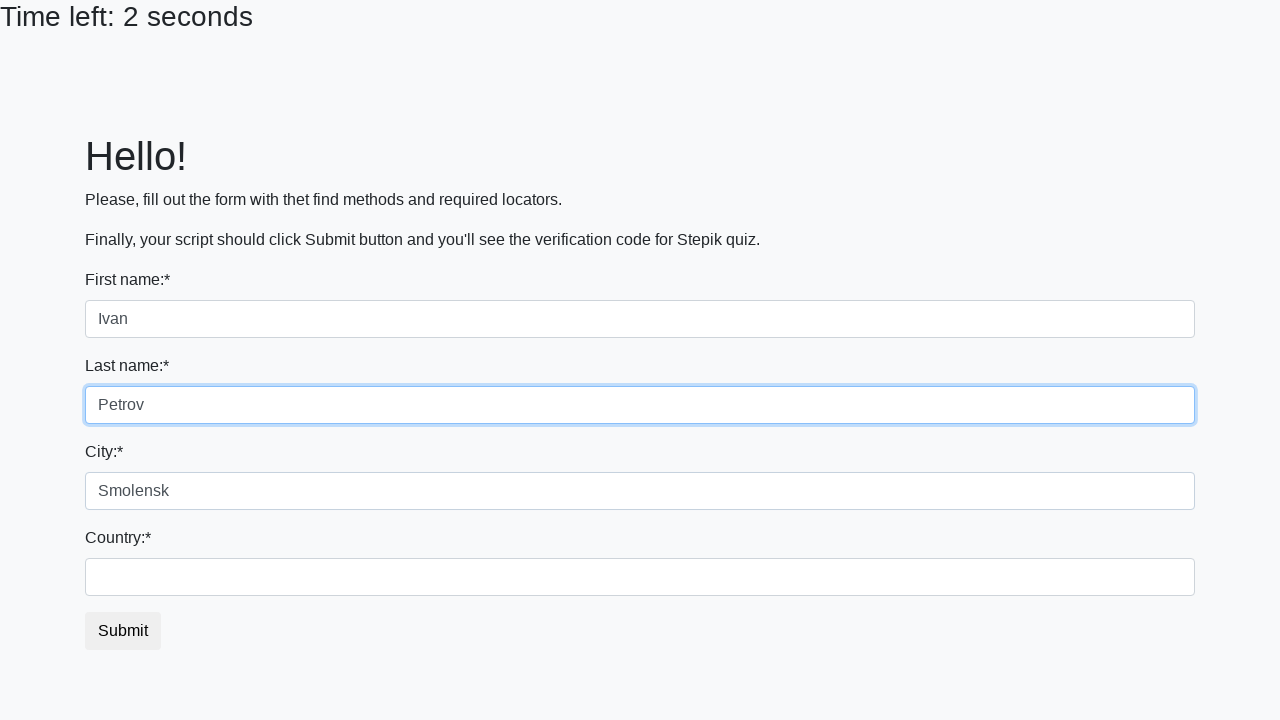

Filled country field with 'Russia' on #country
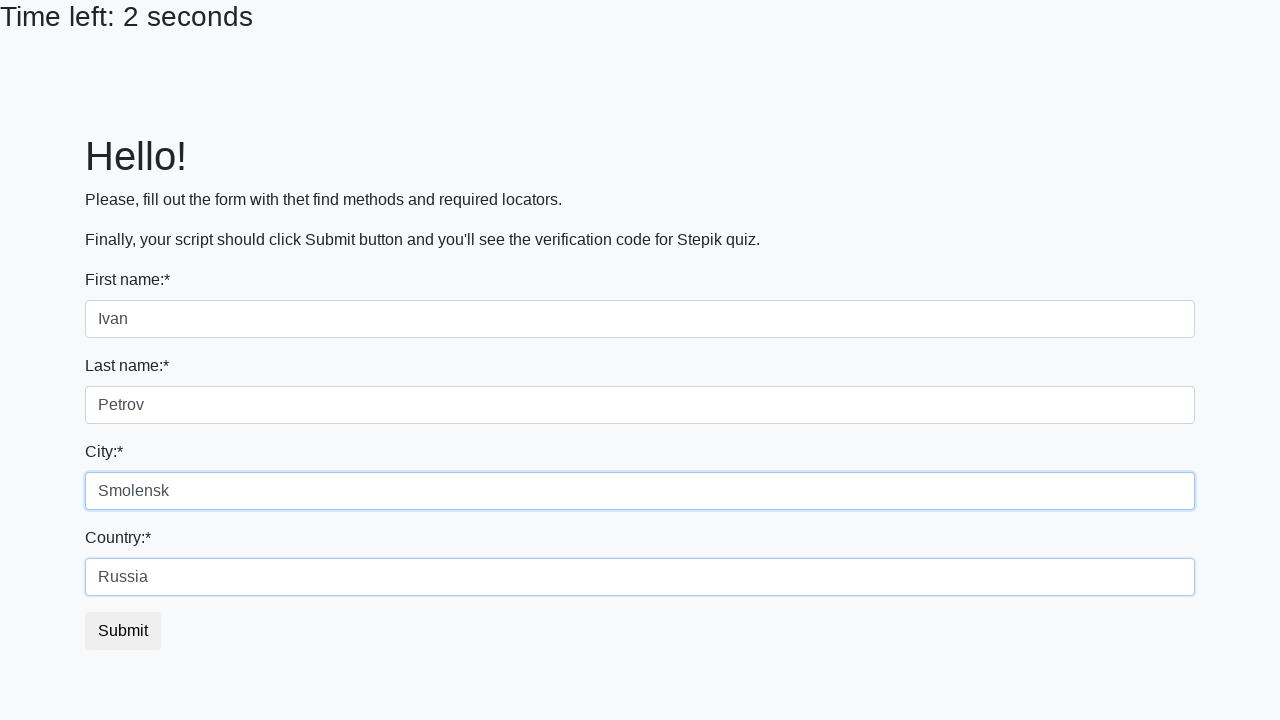

Clicked submit button to submit the form at (123, 631) on button.btn
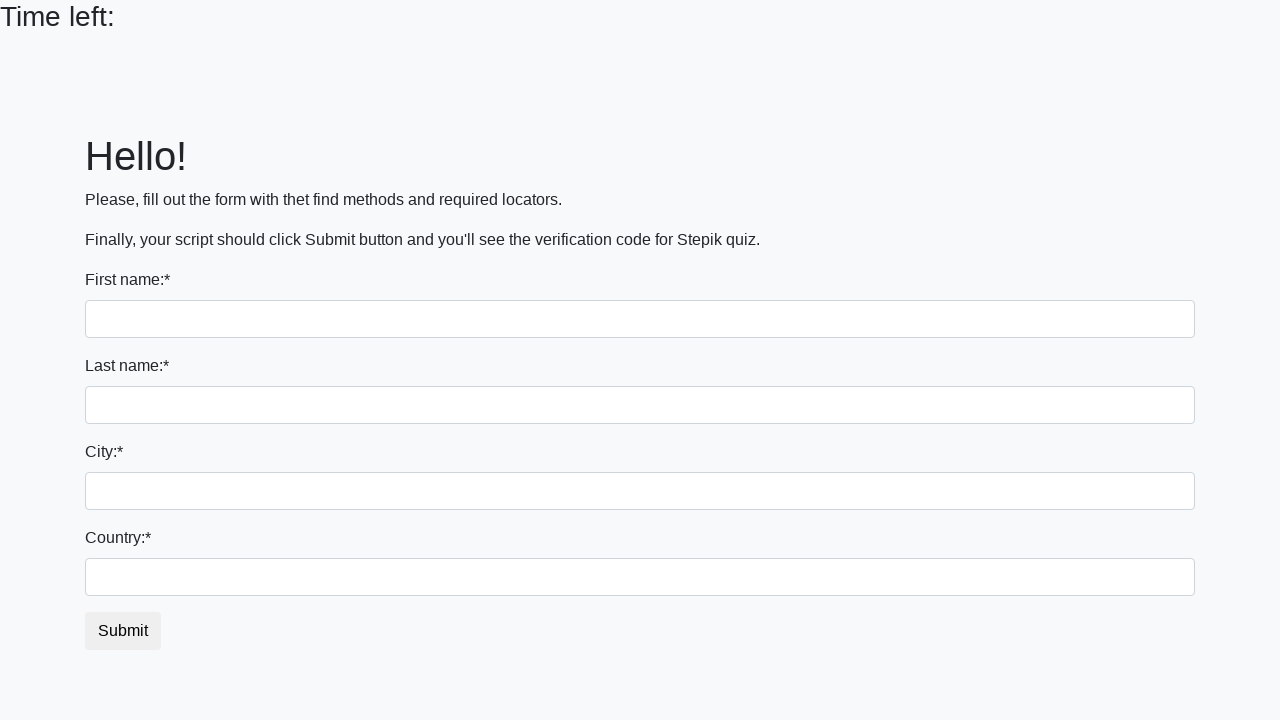

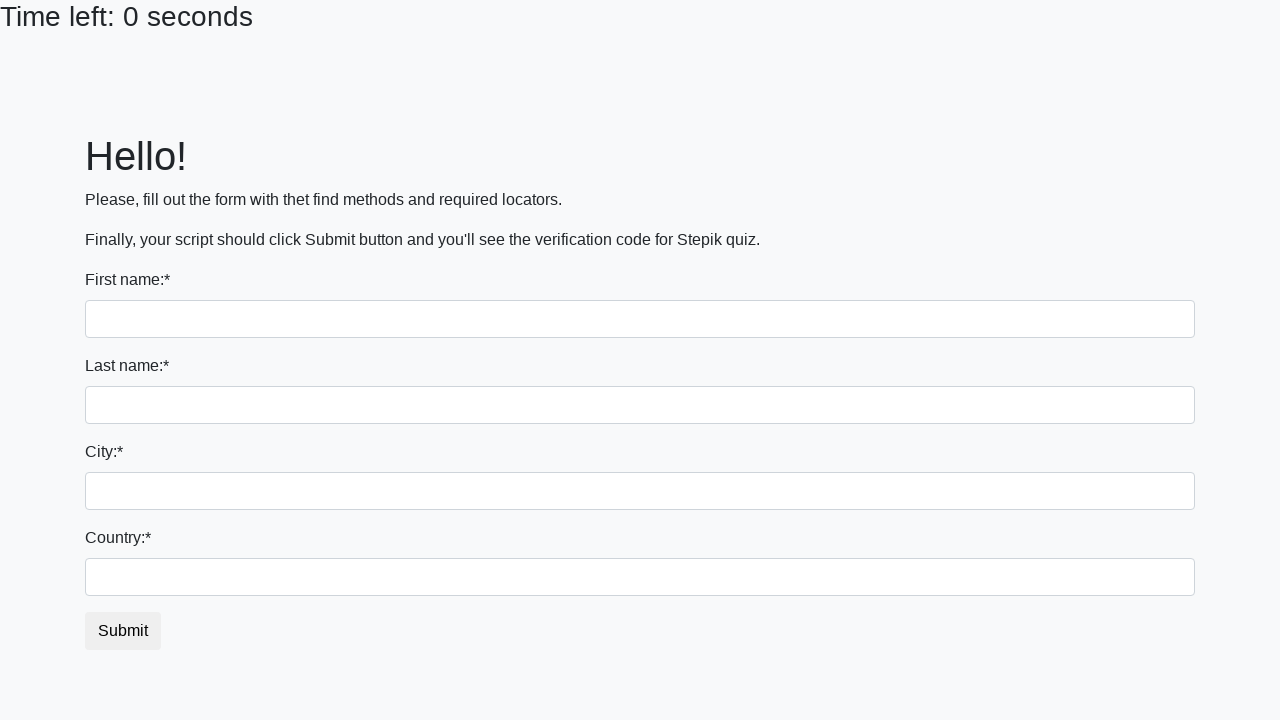